Tests a registration form by filling in first name, last name, and email fields, submitting the form, and verifying the success message is displayed.

Starting URL: http://suninjuly.github.io/registration1.html

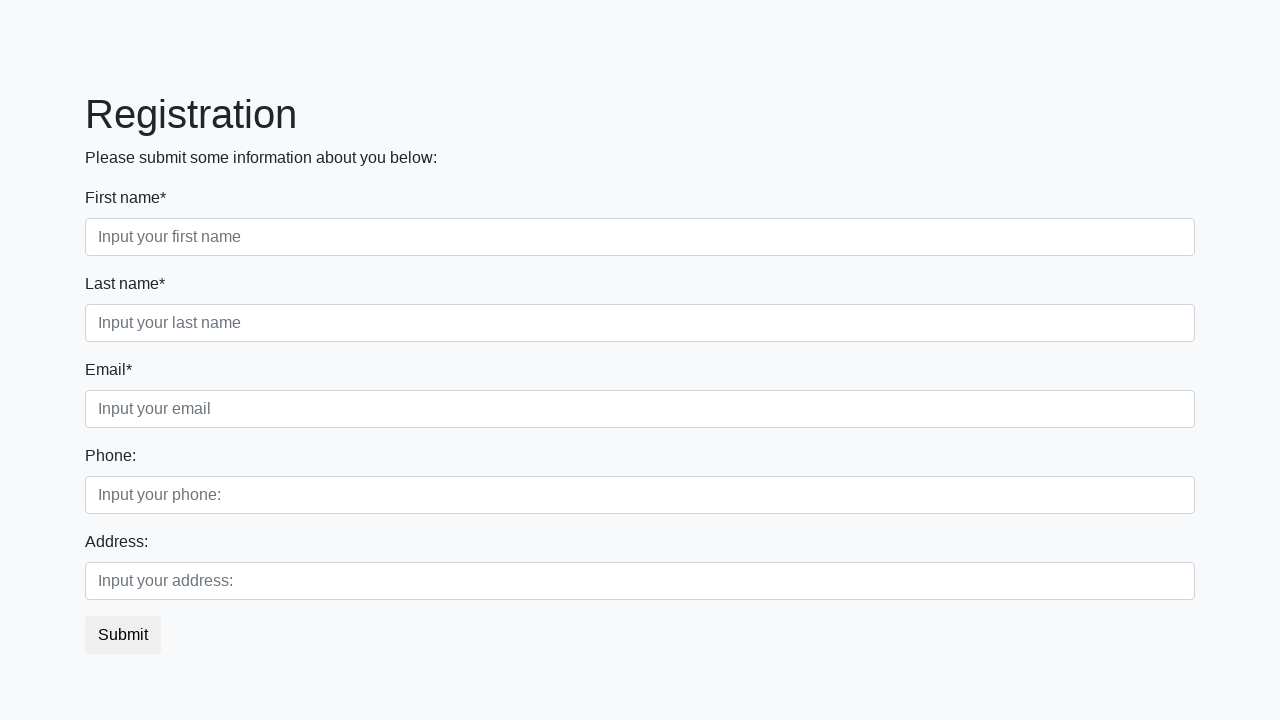

Filled first name field with 'Marcus' on [placeholder='Input your first name']
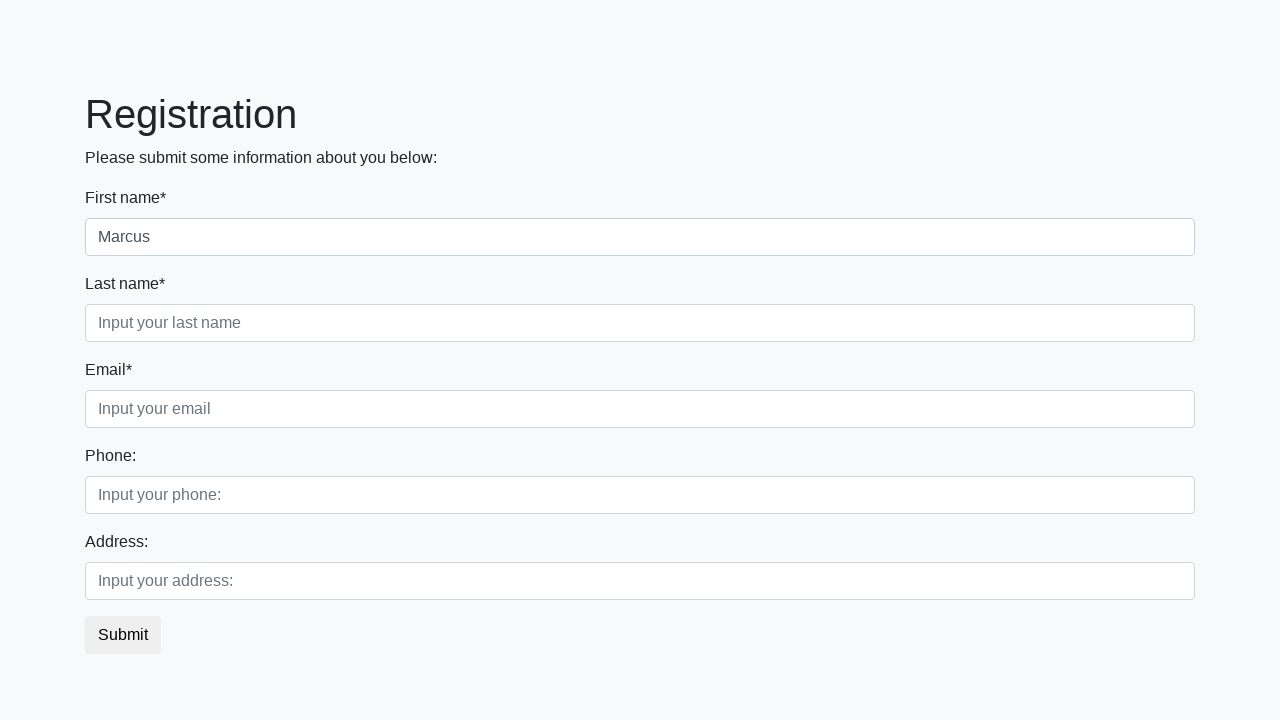

Filled last name field with 'Thompson' on [placeholder='Input your last name']
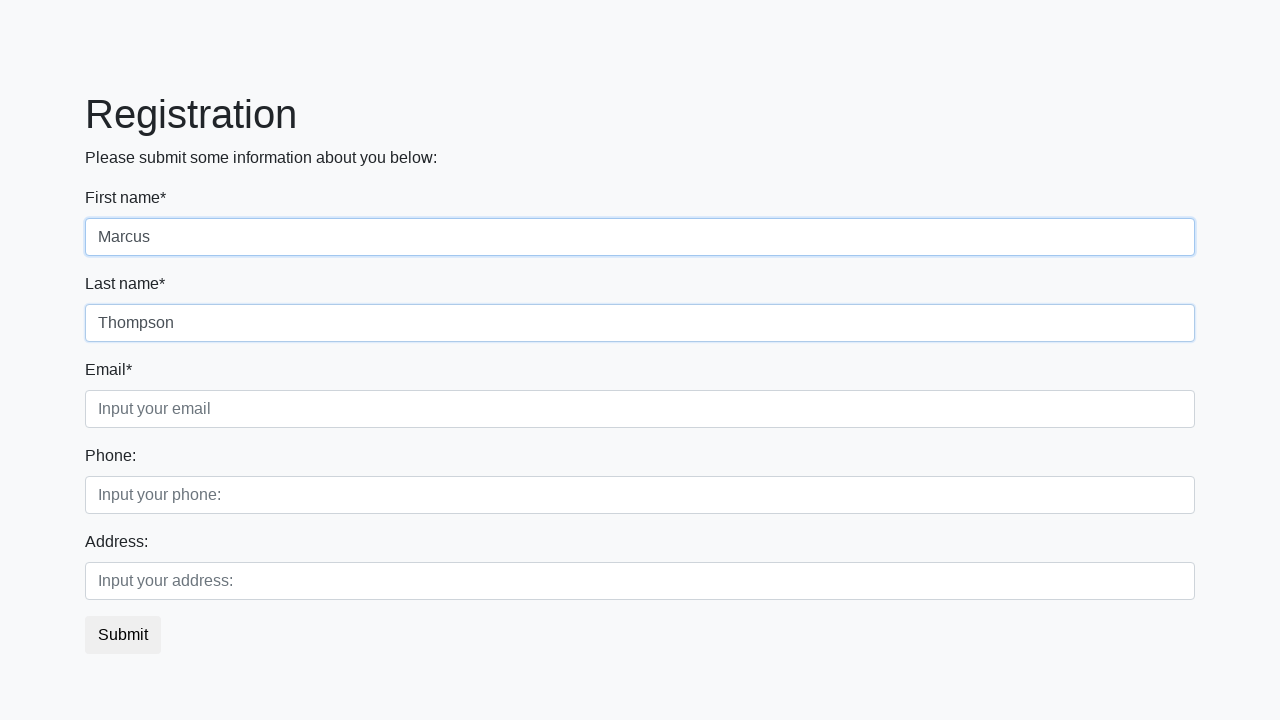

Filled email field with 'marcus.thompson@example.com' on [placeholder='Input your email']
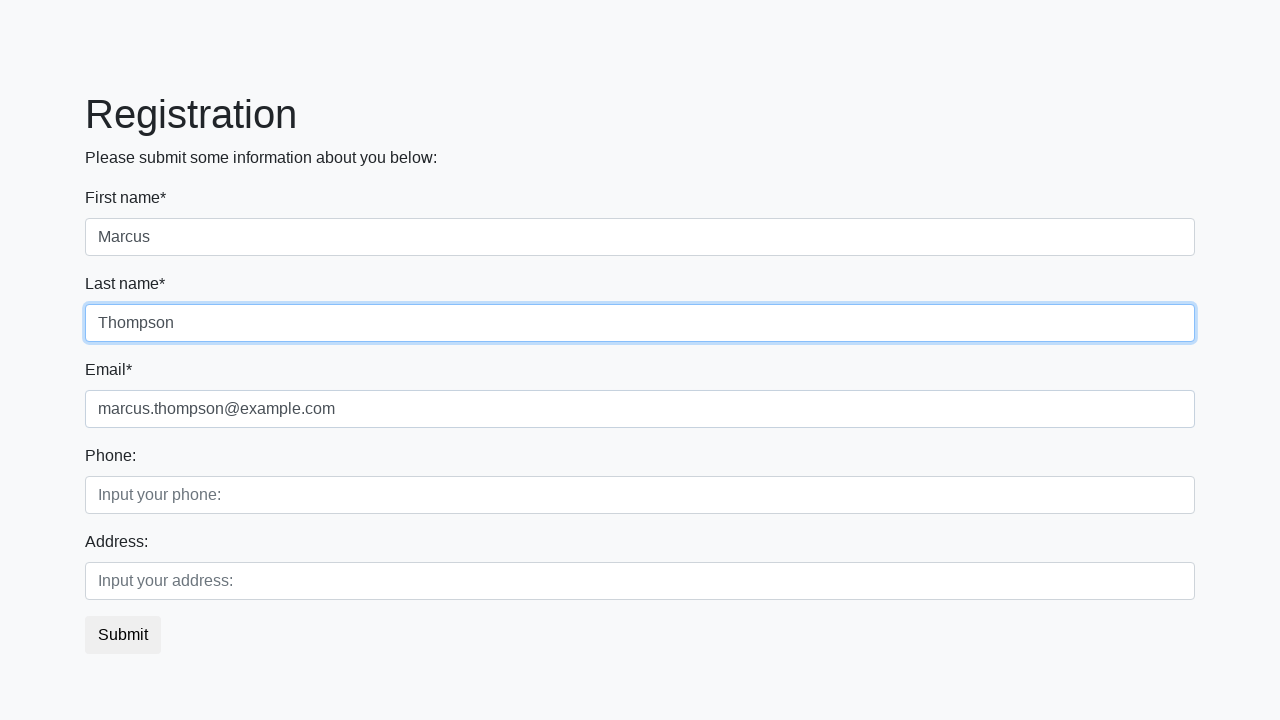

Clicked submit button at (123, 635) on button.btn
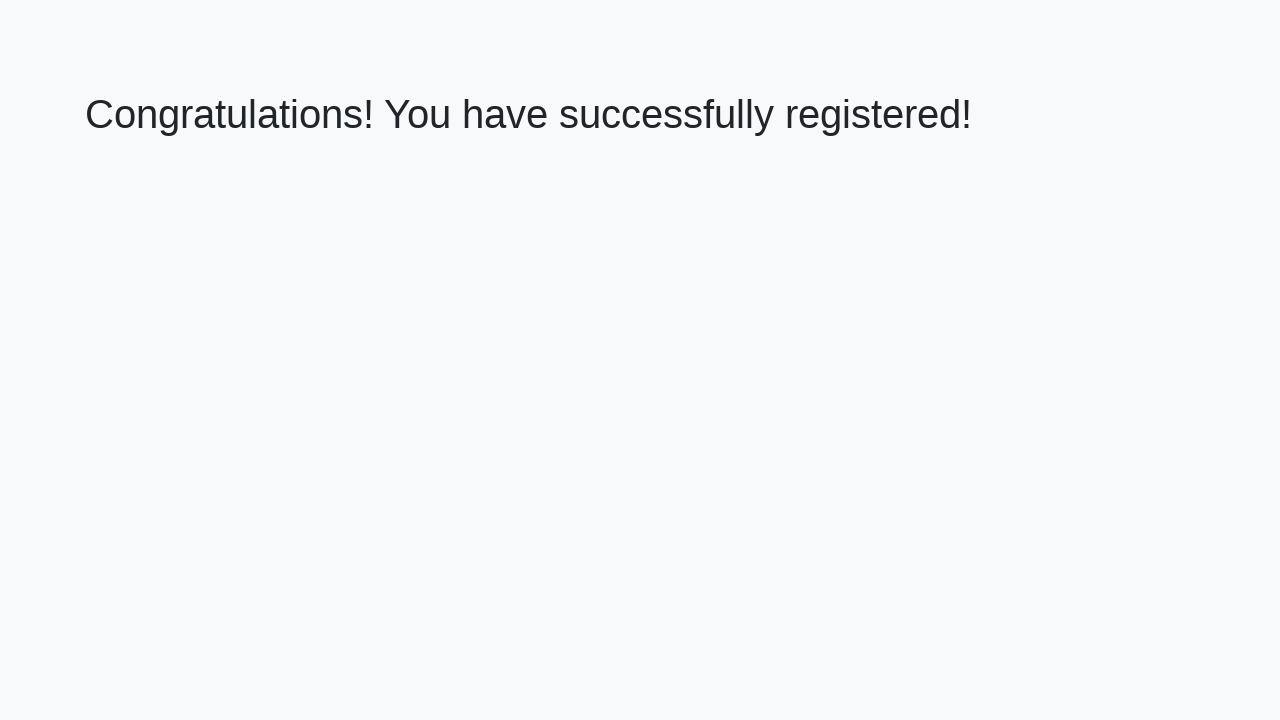

Success message header loaded
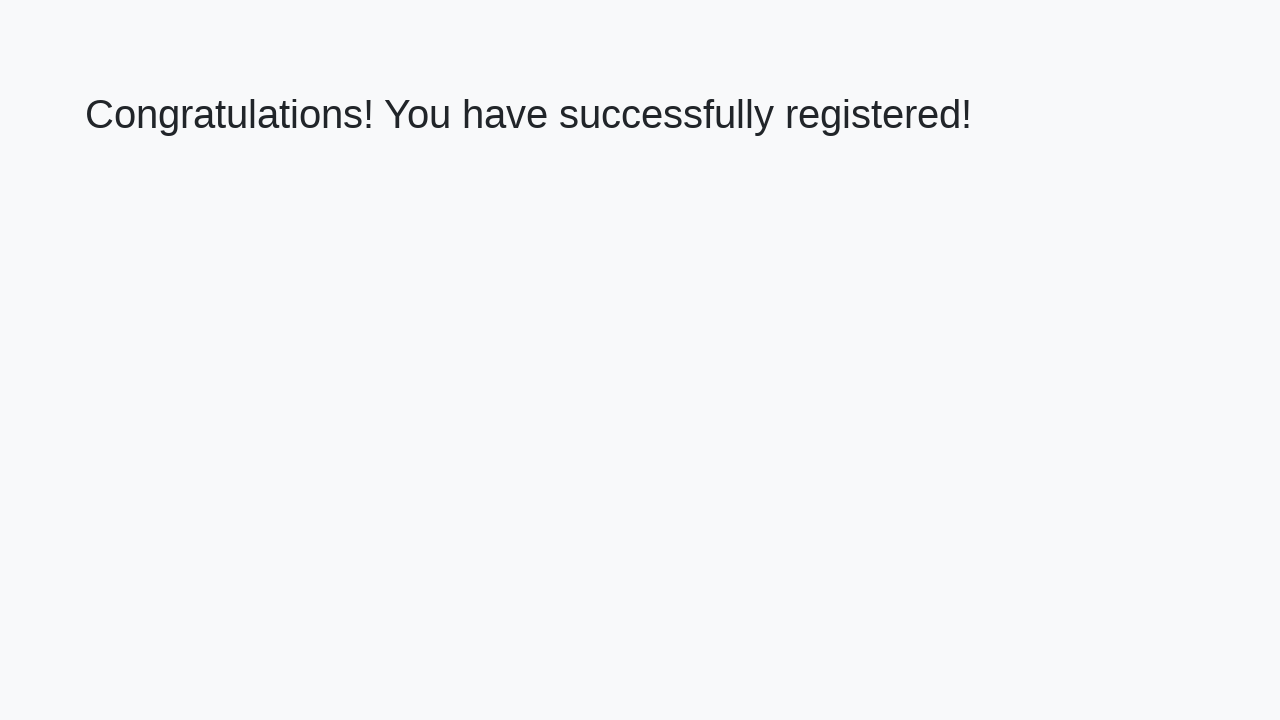

Retrieved success message text: 'Congratulations! You have successfully registered!'
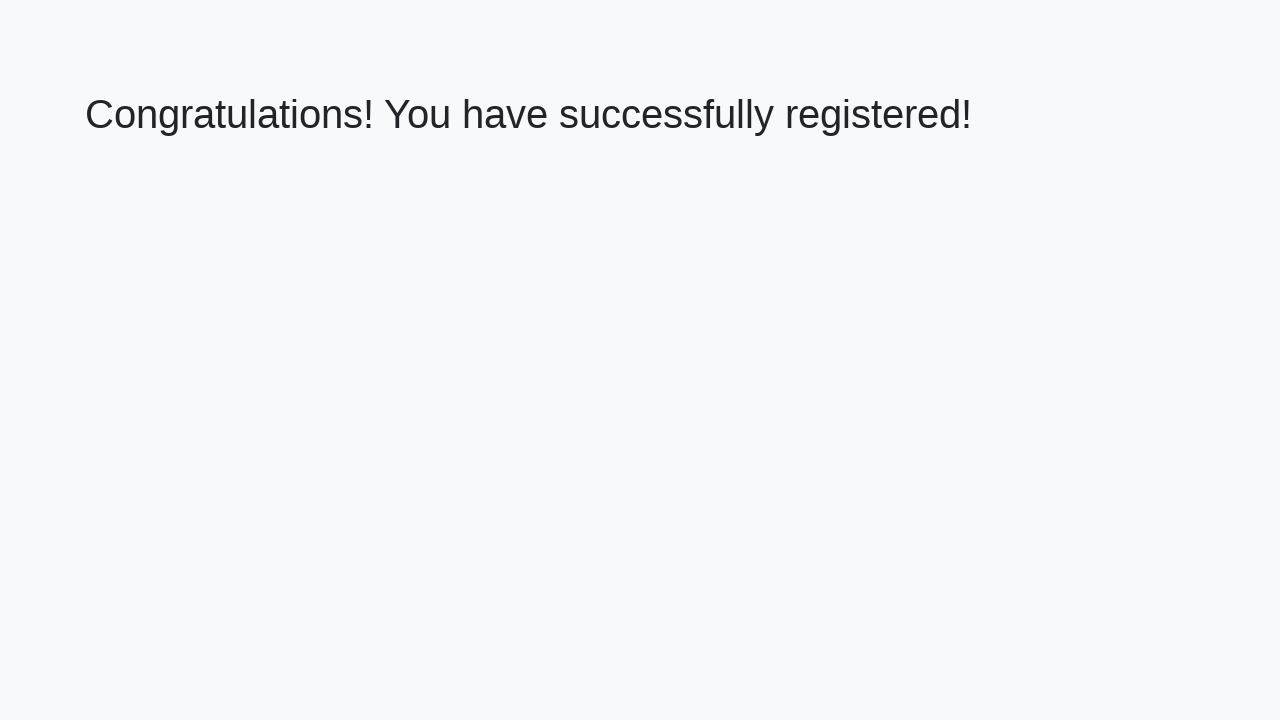

Verified success message matches expected text
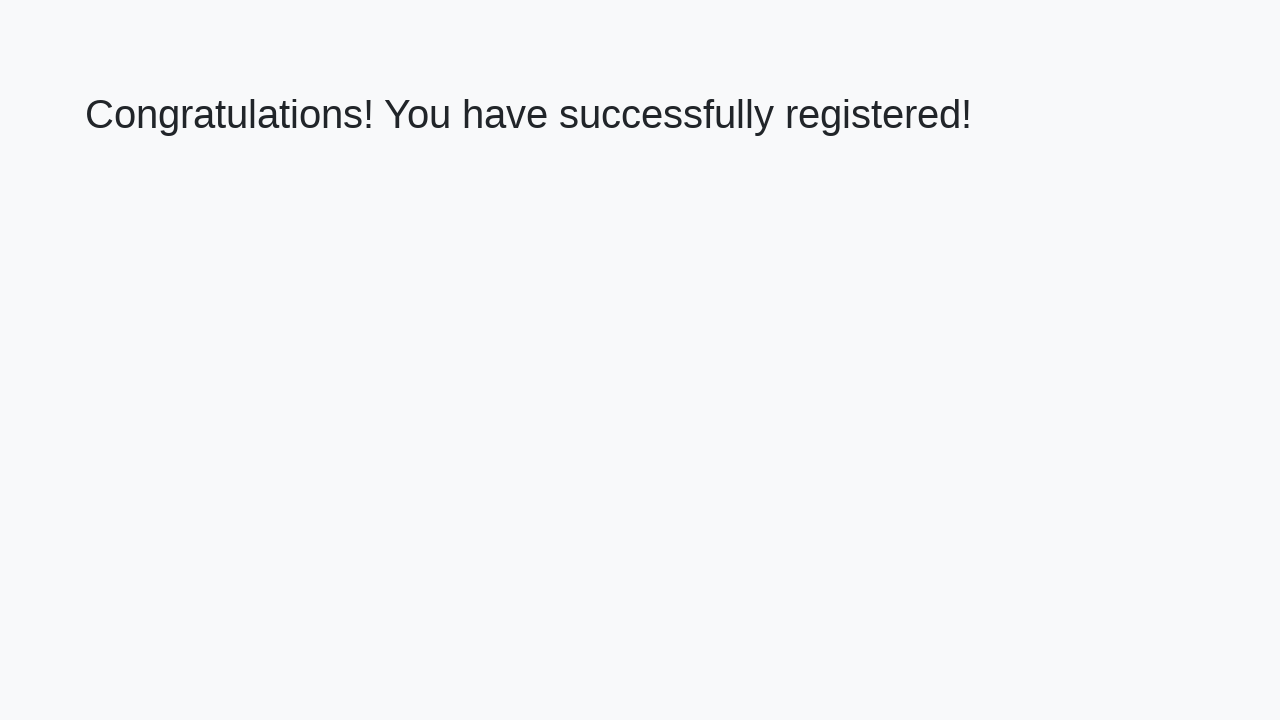

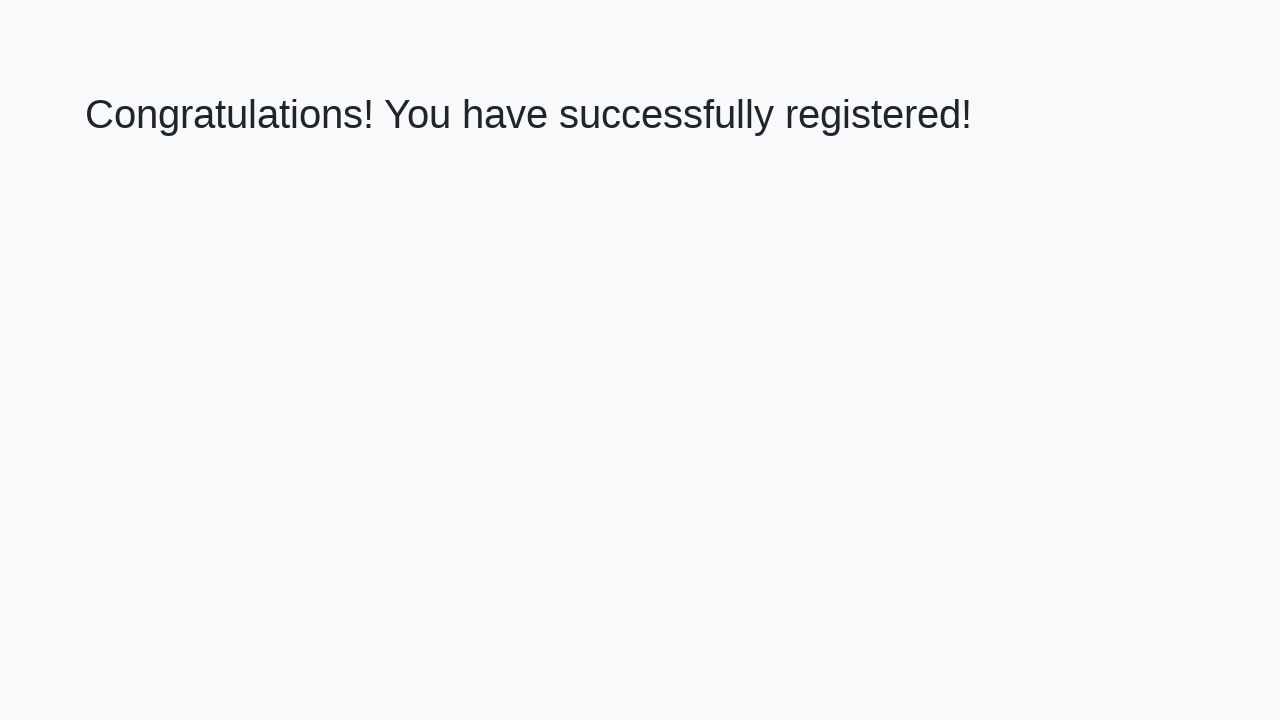